Tests basic form interactions on an automation practice page by clicking a radio button and filling a text input field

Starting URL: https://www.rahulshettyacademy.com/AutomationPractice/

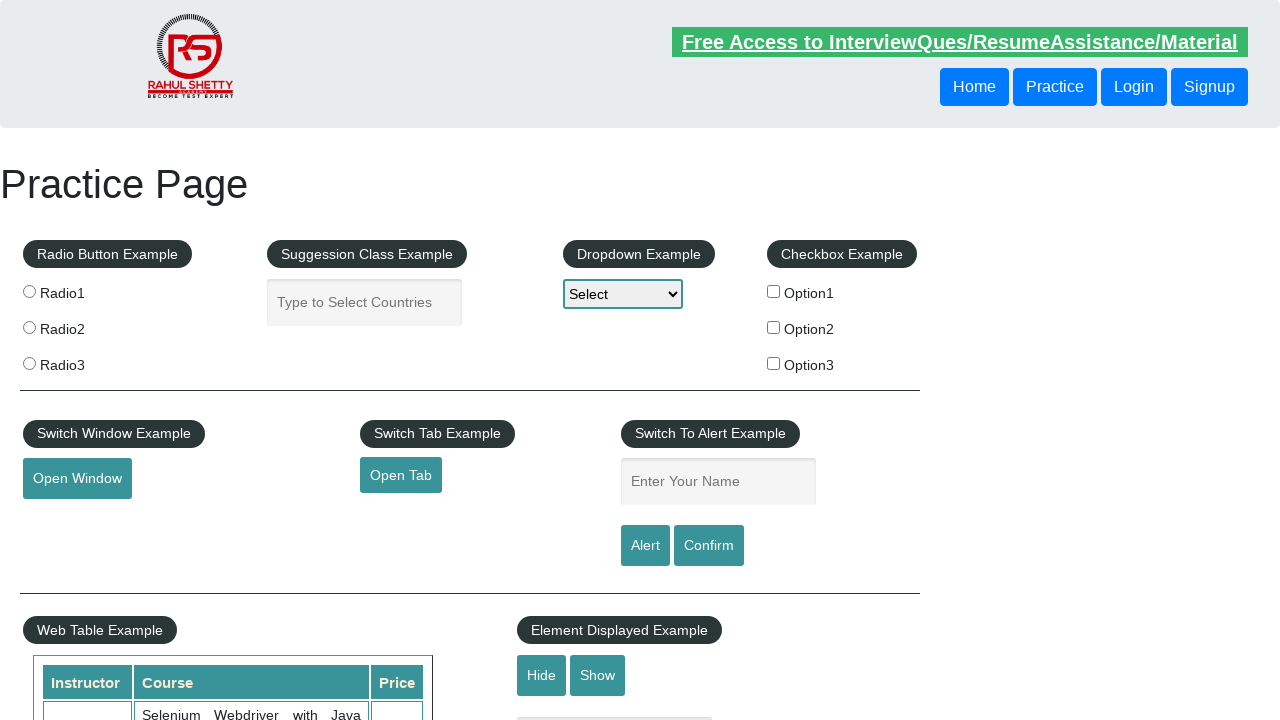

Clicked the first radio button (radio1) at (29, 291) on input[value='radio1']
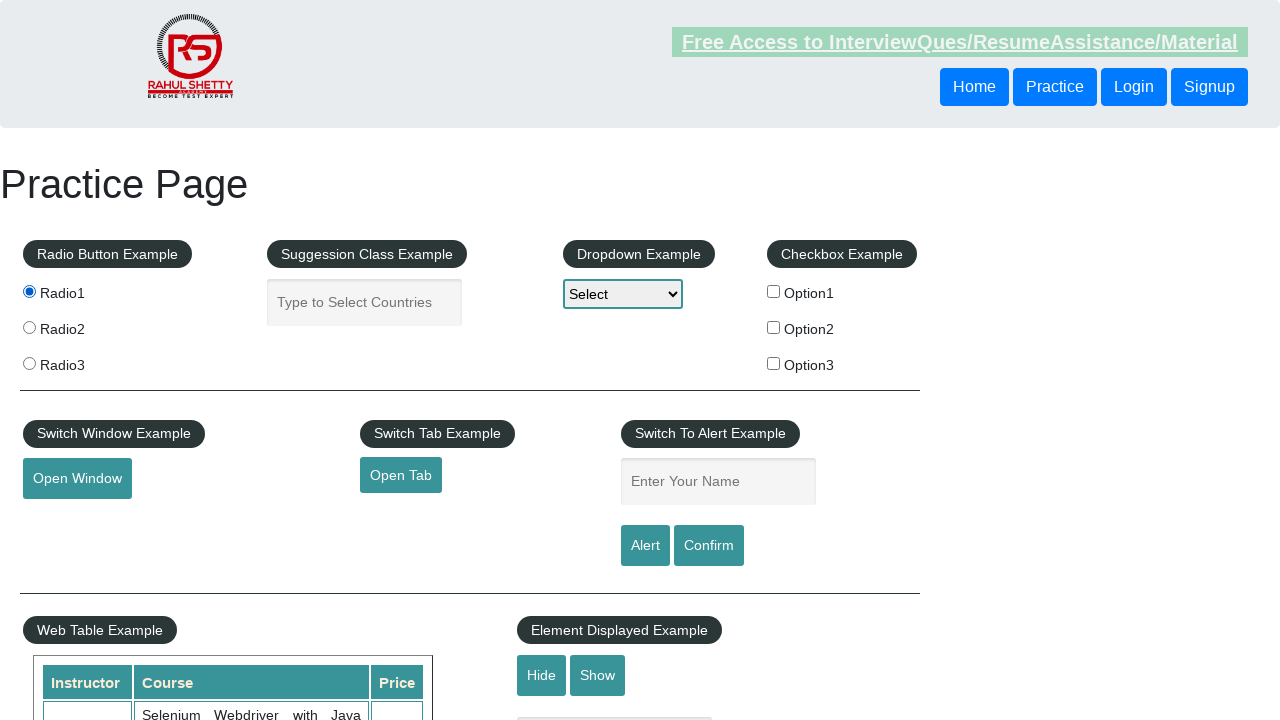

Filled the name field with 'osama' on #name
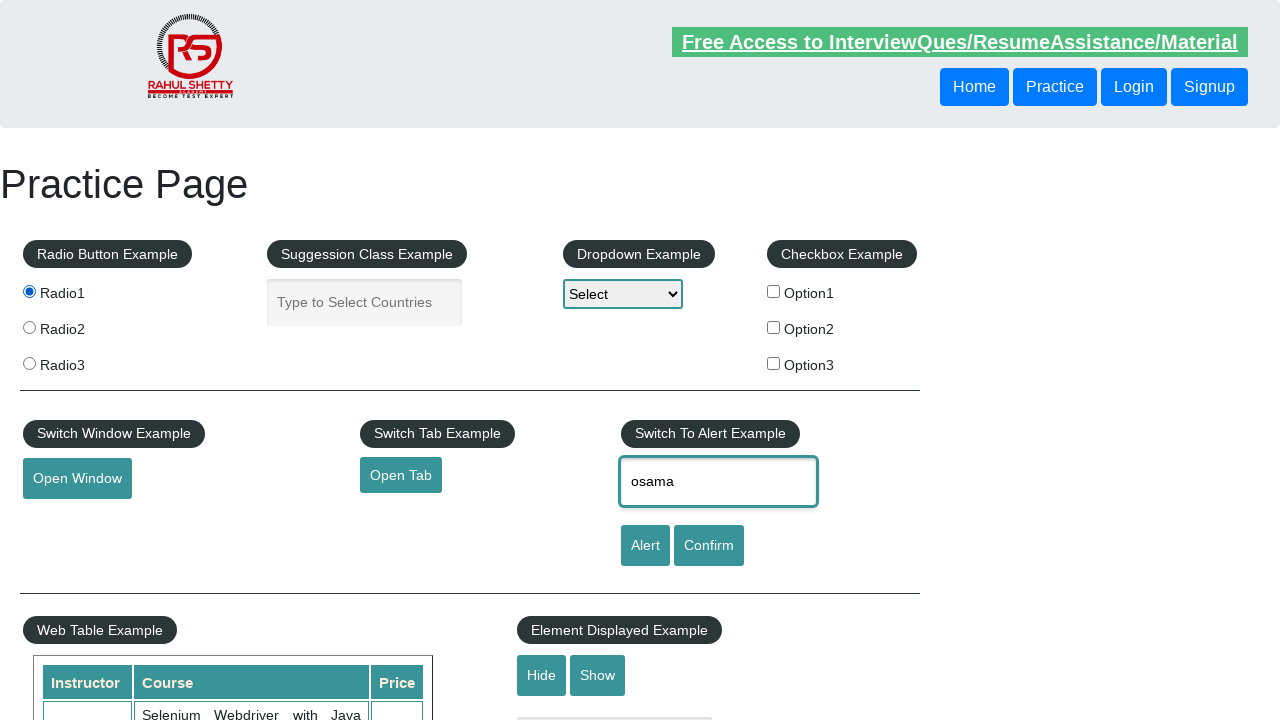

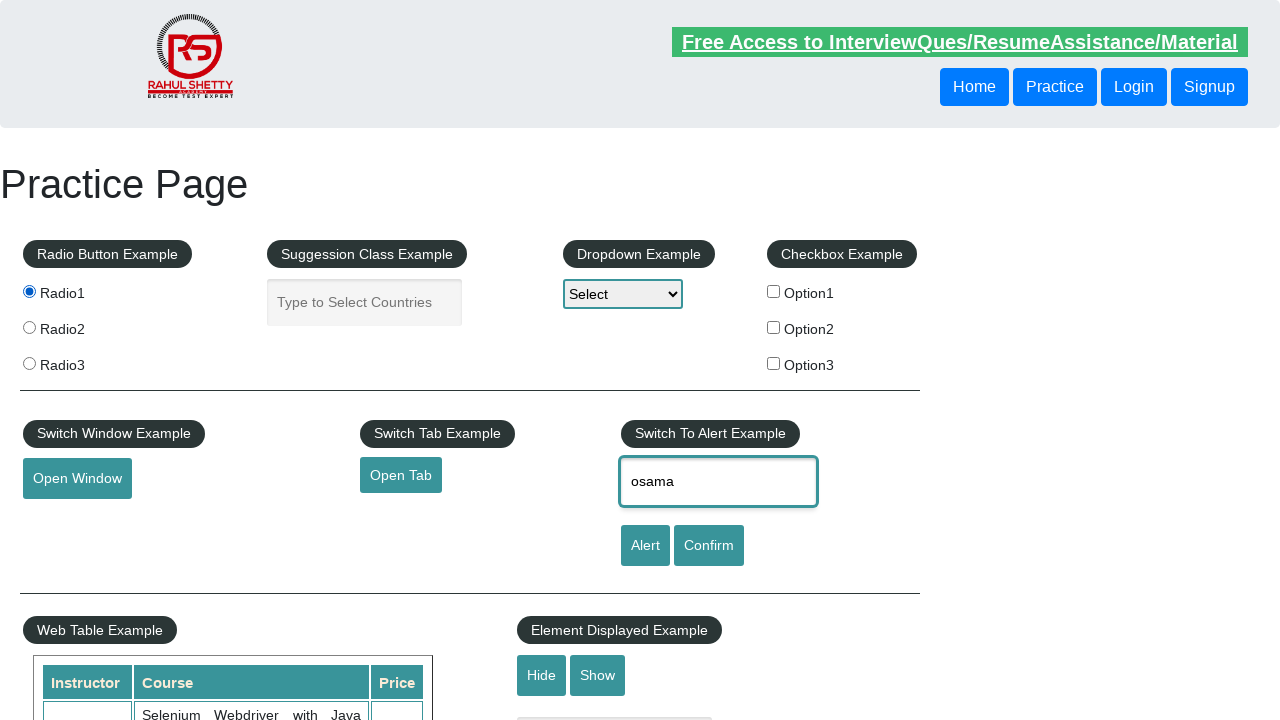